Tests adding a new todo item to a sample todo application by entering text and submitting

Starting URL: https://lambdatest.github.io/sample-todo-app/

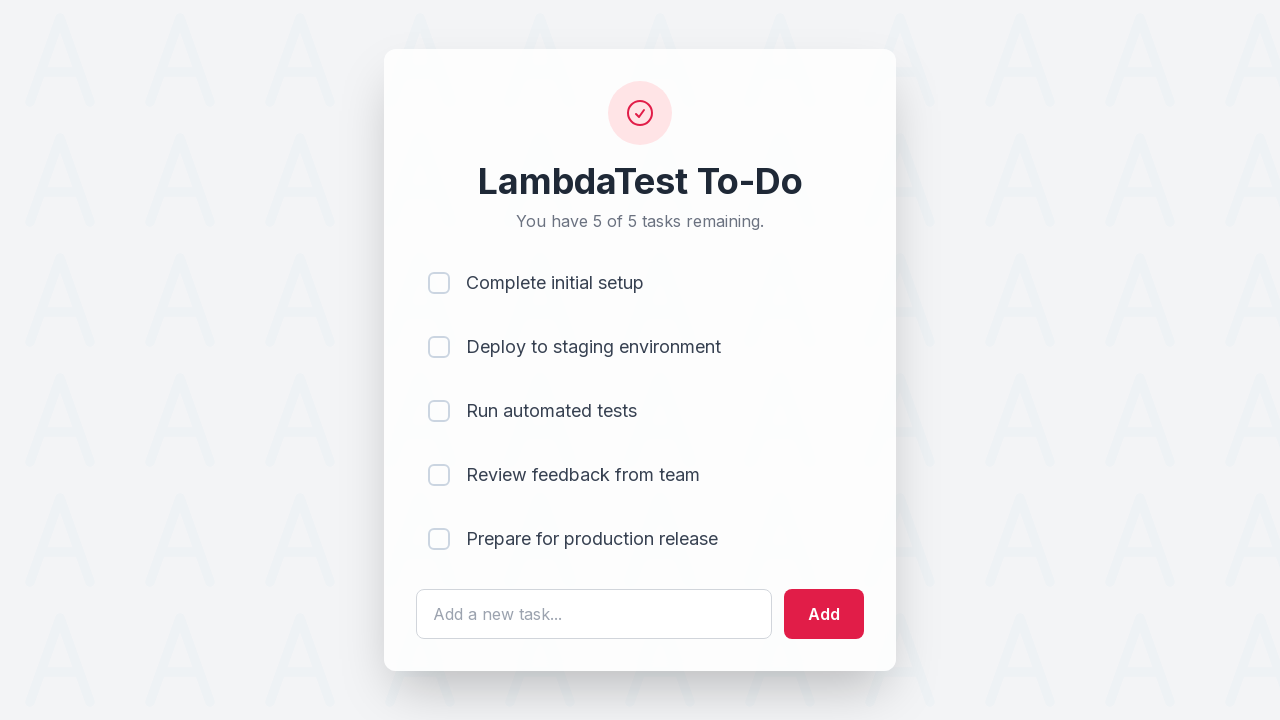

Navigated to sample todo application
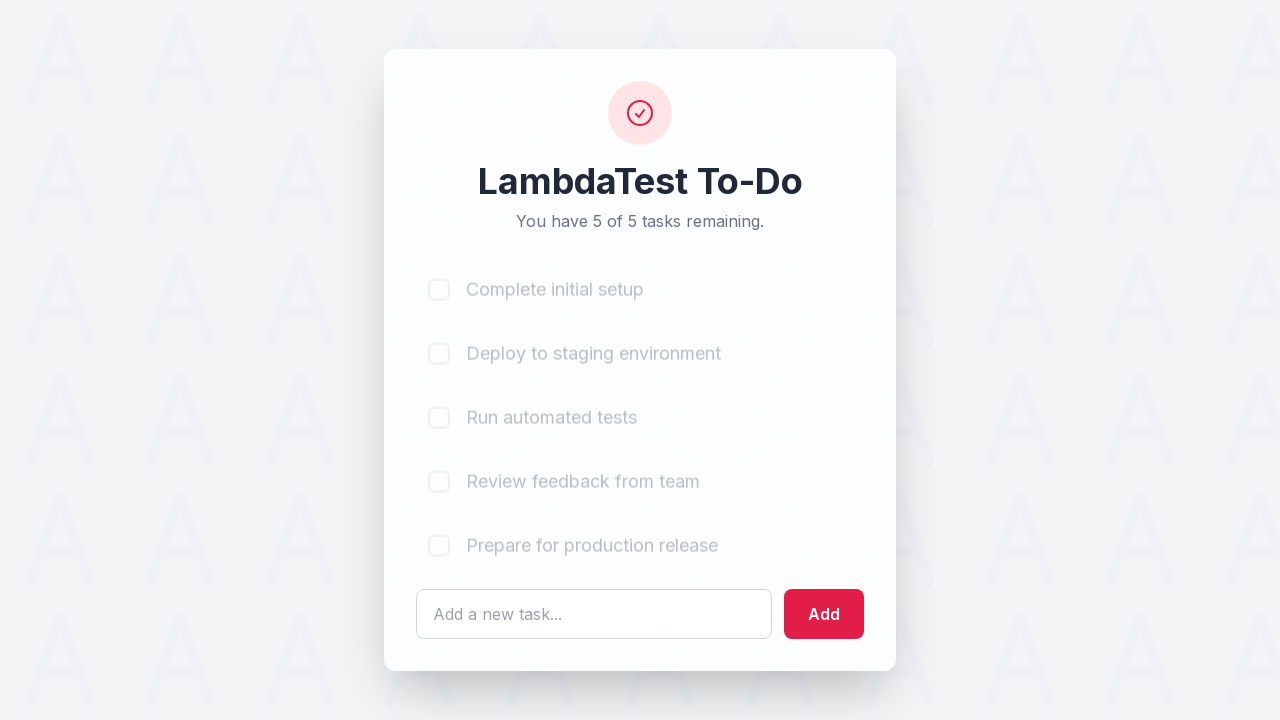

Filled todo input field with 'Learn Selenium' on #sampletodotext
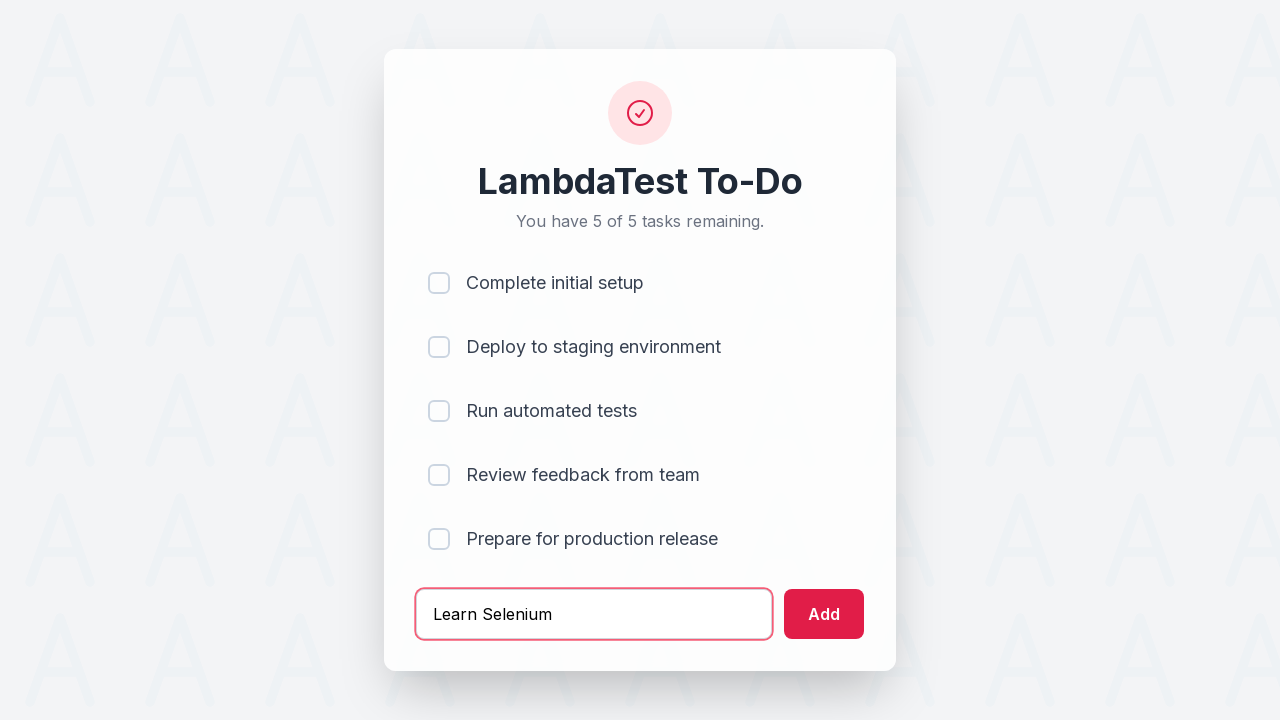

Pressed Enter to submit new todo item on #sampletodotext
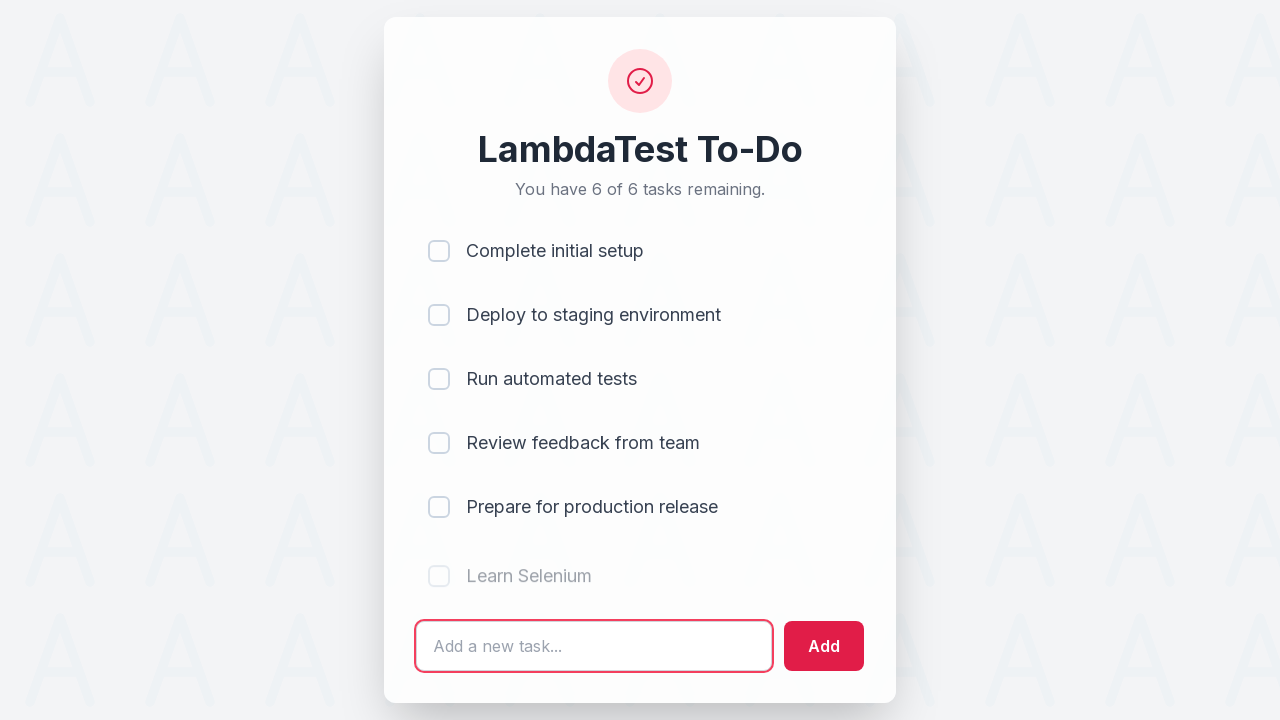

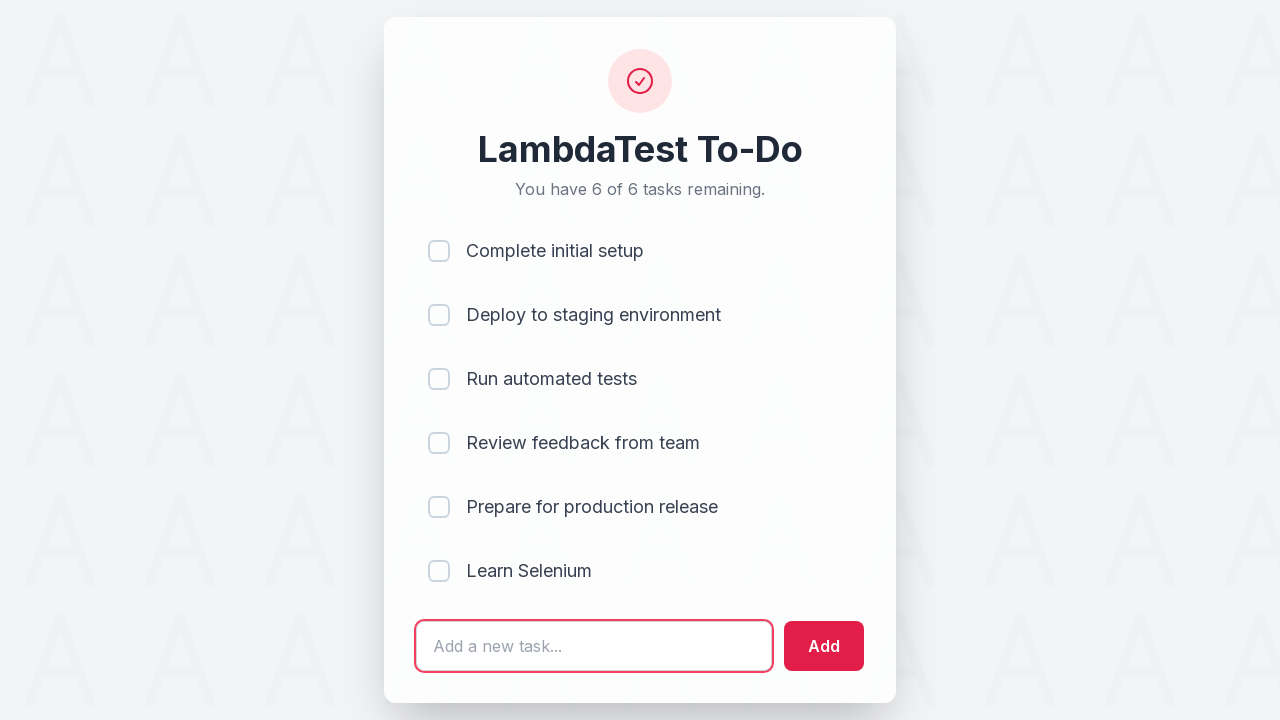